Tests drag and drop functionality on the jQuery UI droppable demo page by dragging an element from source to target within an iframe

Starting URL: https://jqueryui.com/droppable/

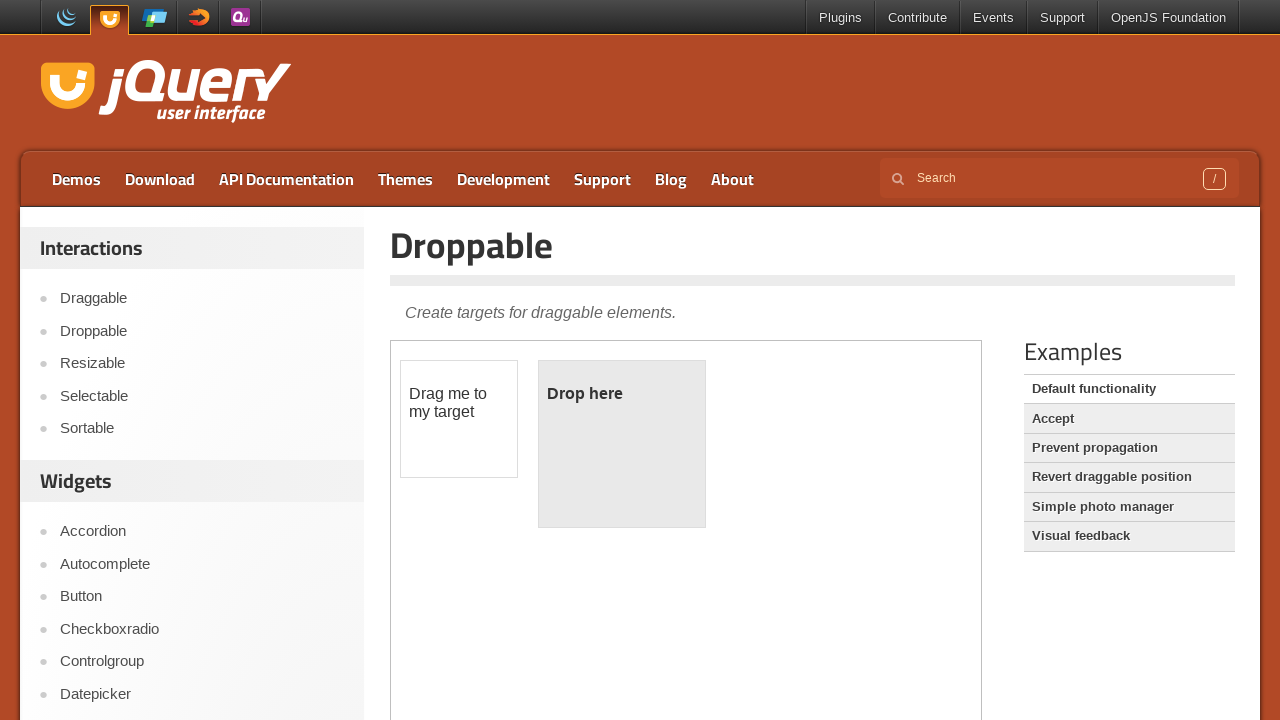

Located the demo iframe
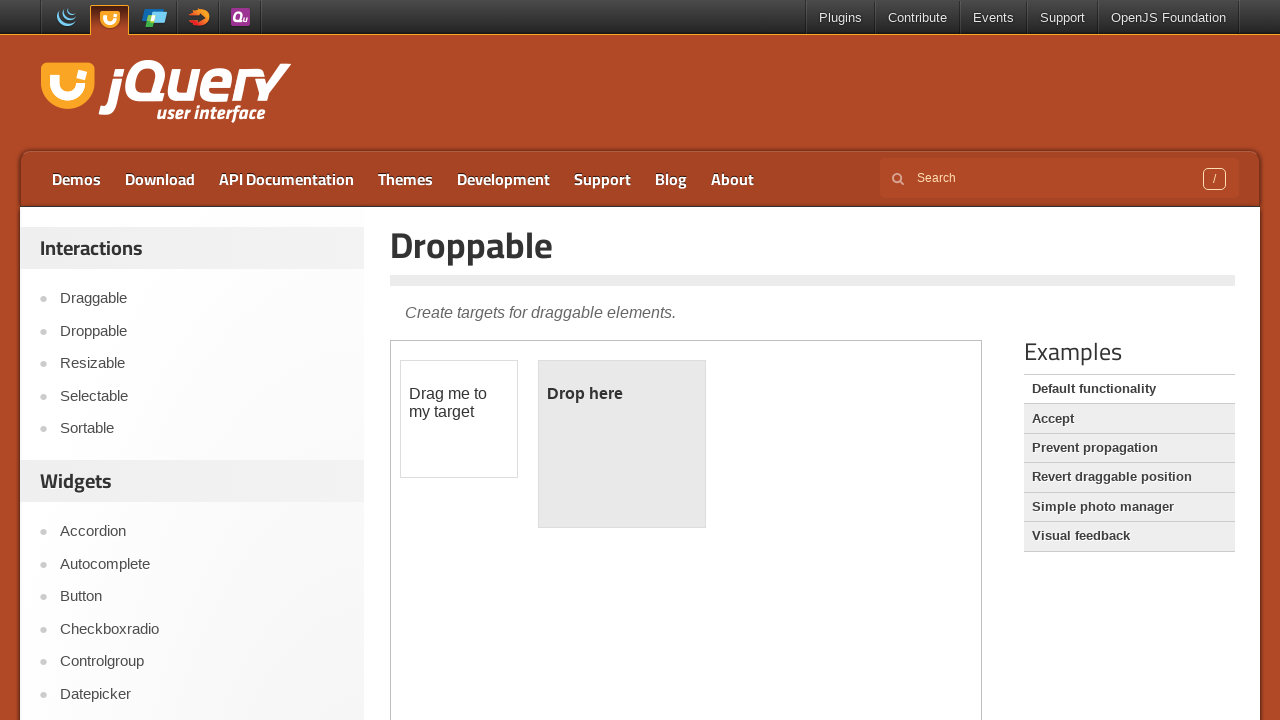

Clicked on the draggable element at (459, 419) on iframe.demo-frame >> internal:control=enter-frame >> #draggable
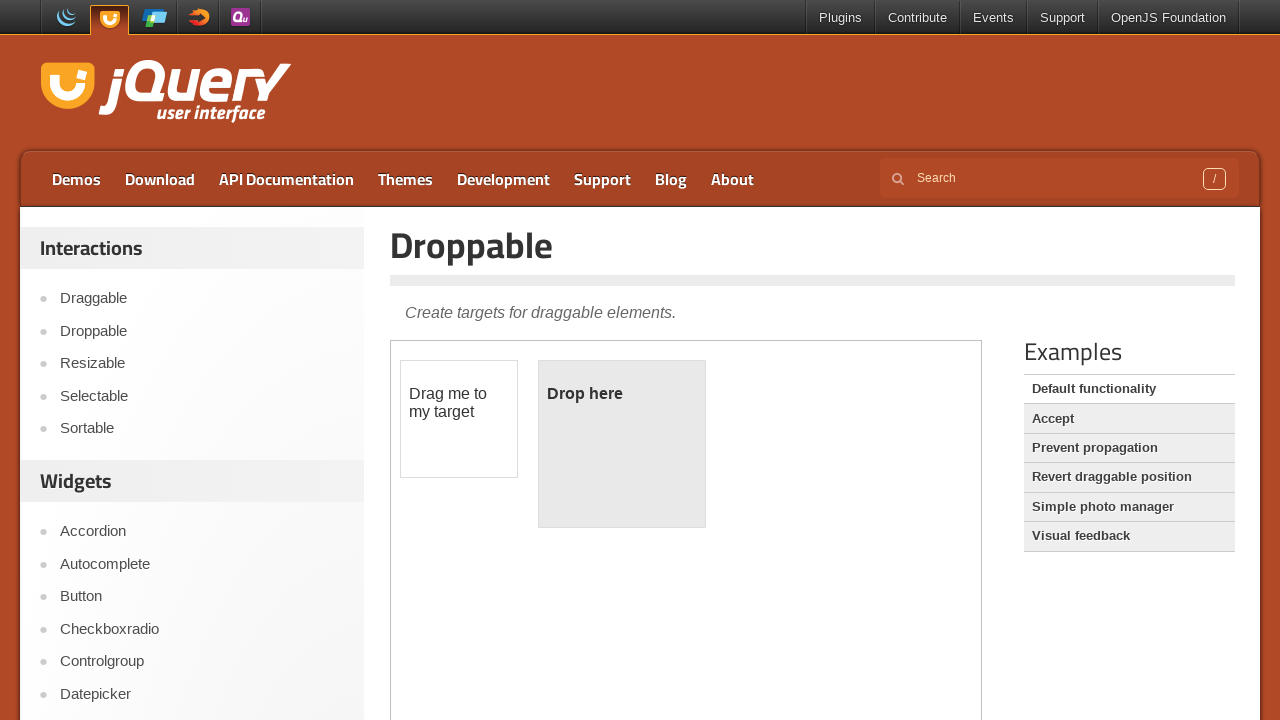

Located the source draggable element
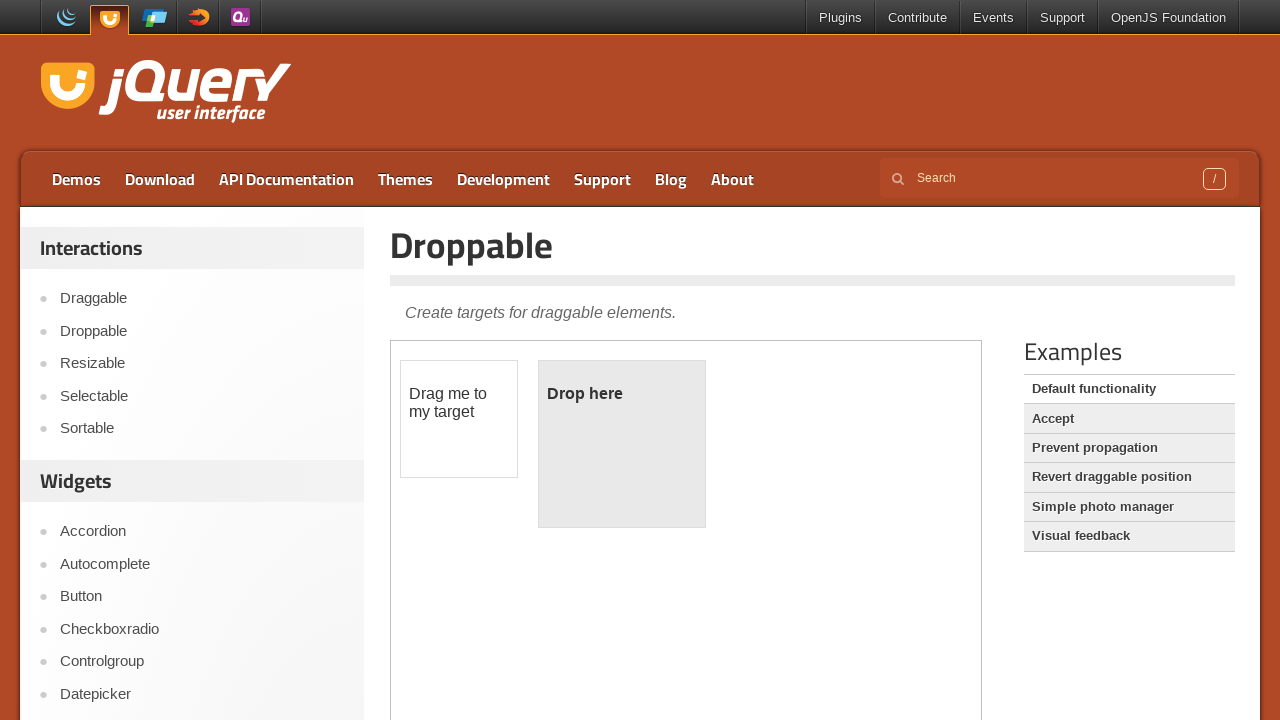

Located the target droppable element
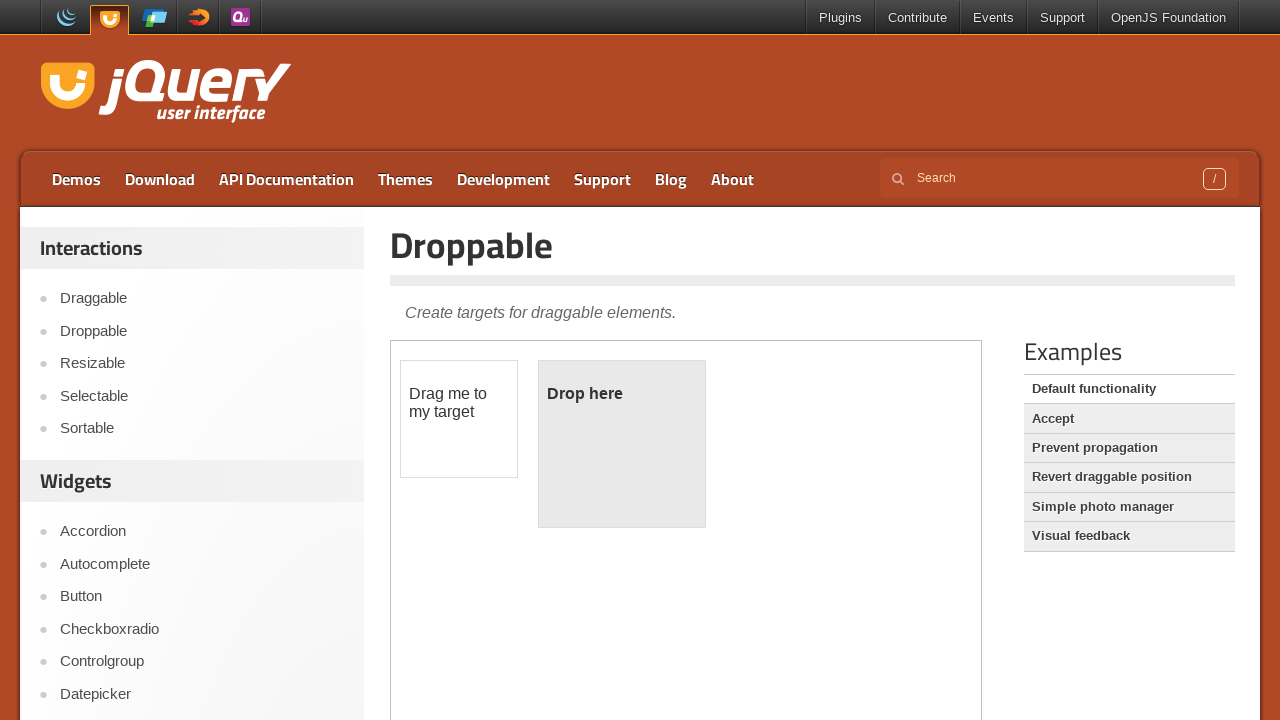

Dragged element from source to target droppable area at (622, 444)
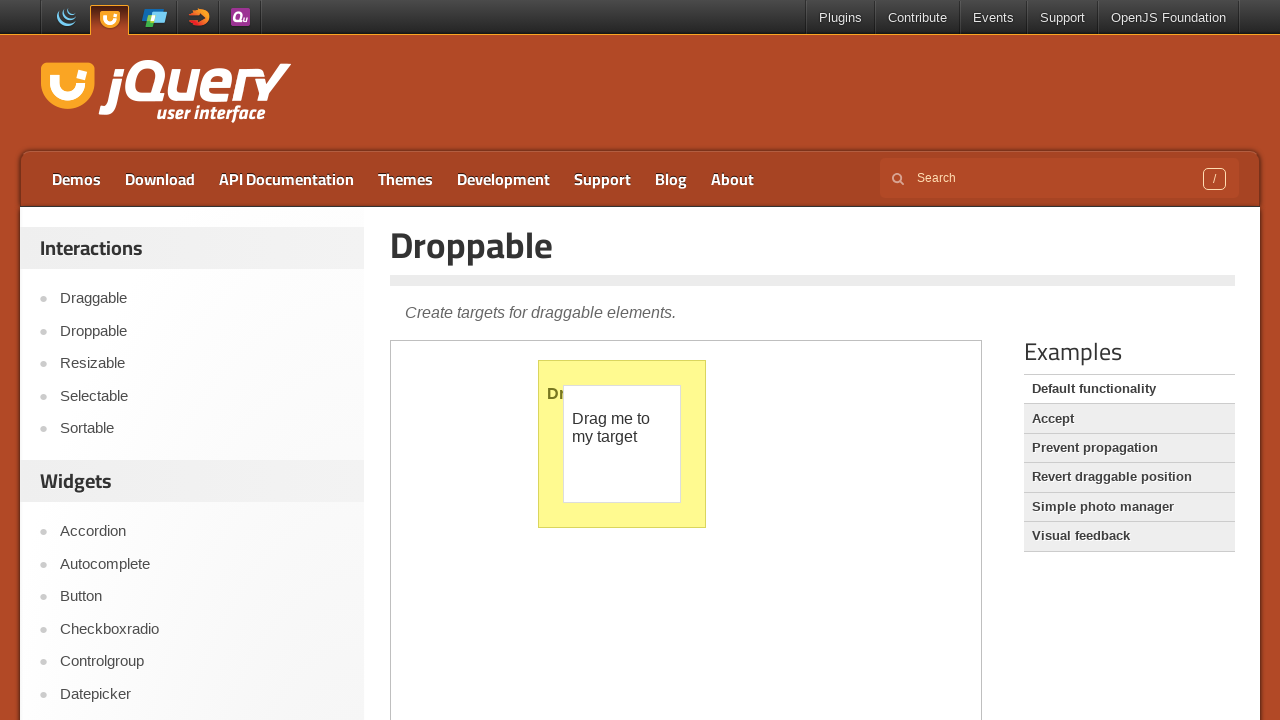

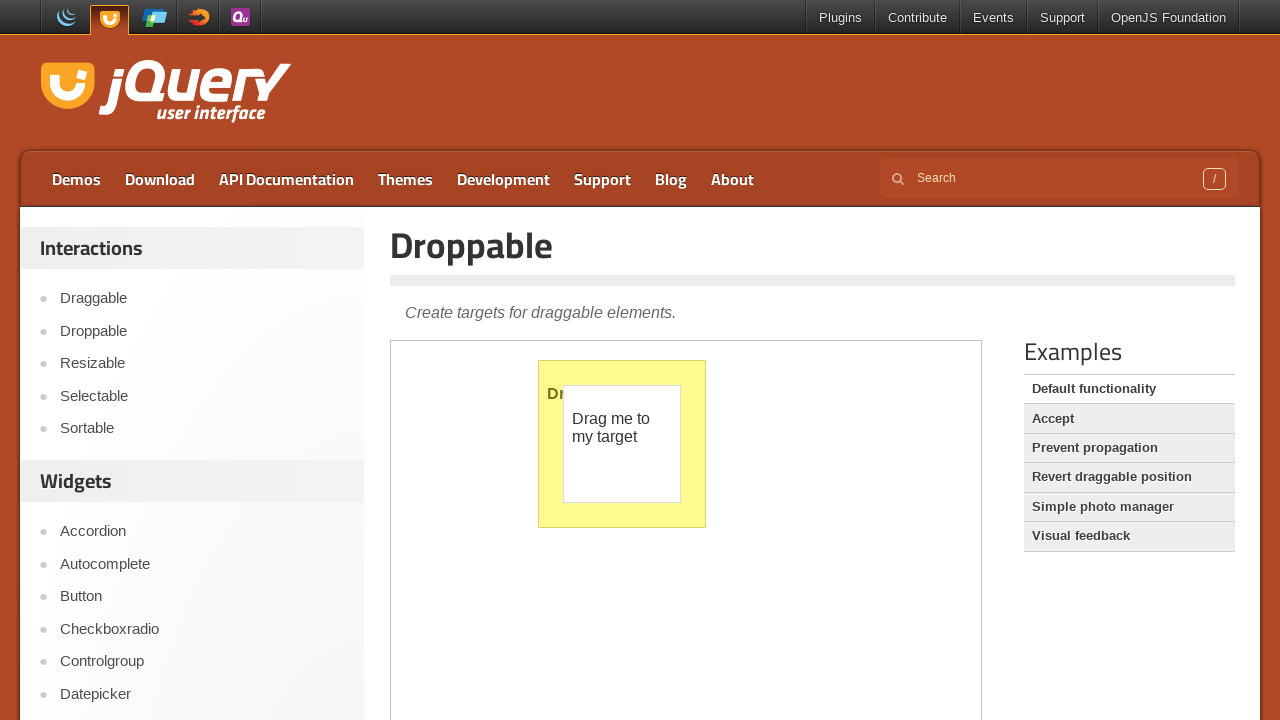